Navigates to the sign in page and verifies the page heading is displayed

Starting URL: https://courses.ultimateqa.com/

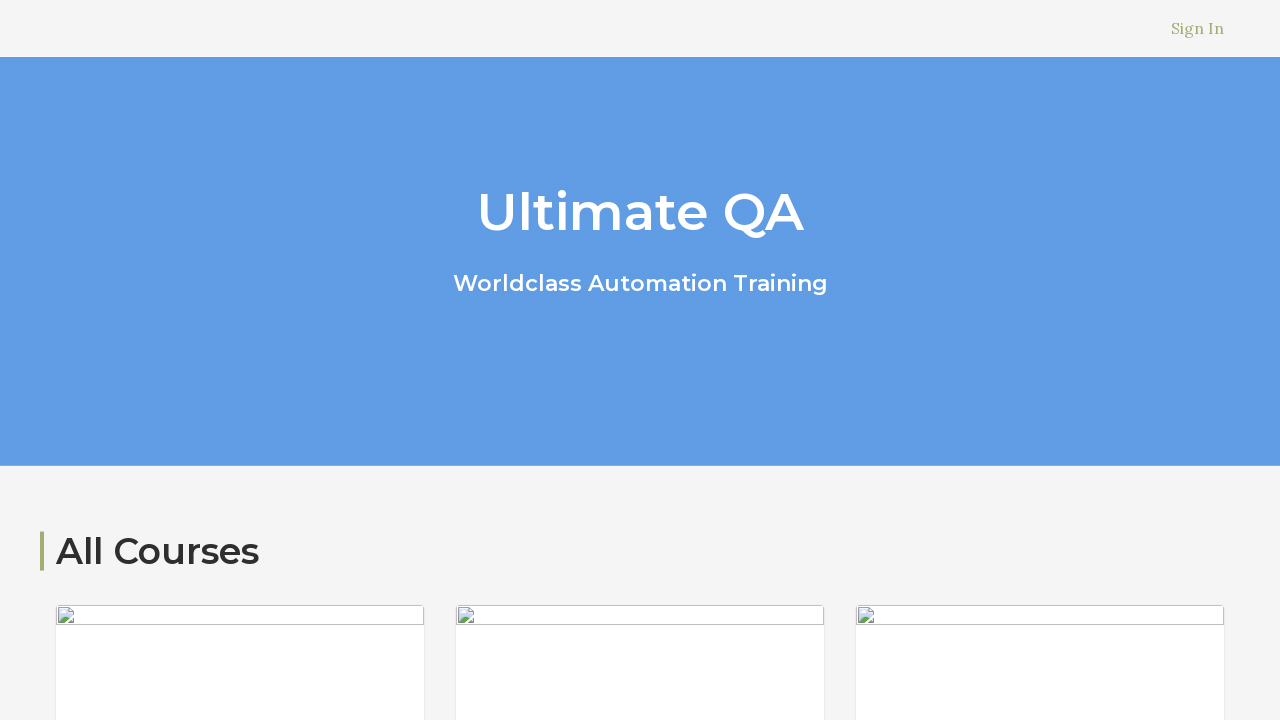

Navigated to https://courses.ultimateqa.com/
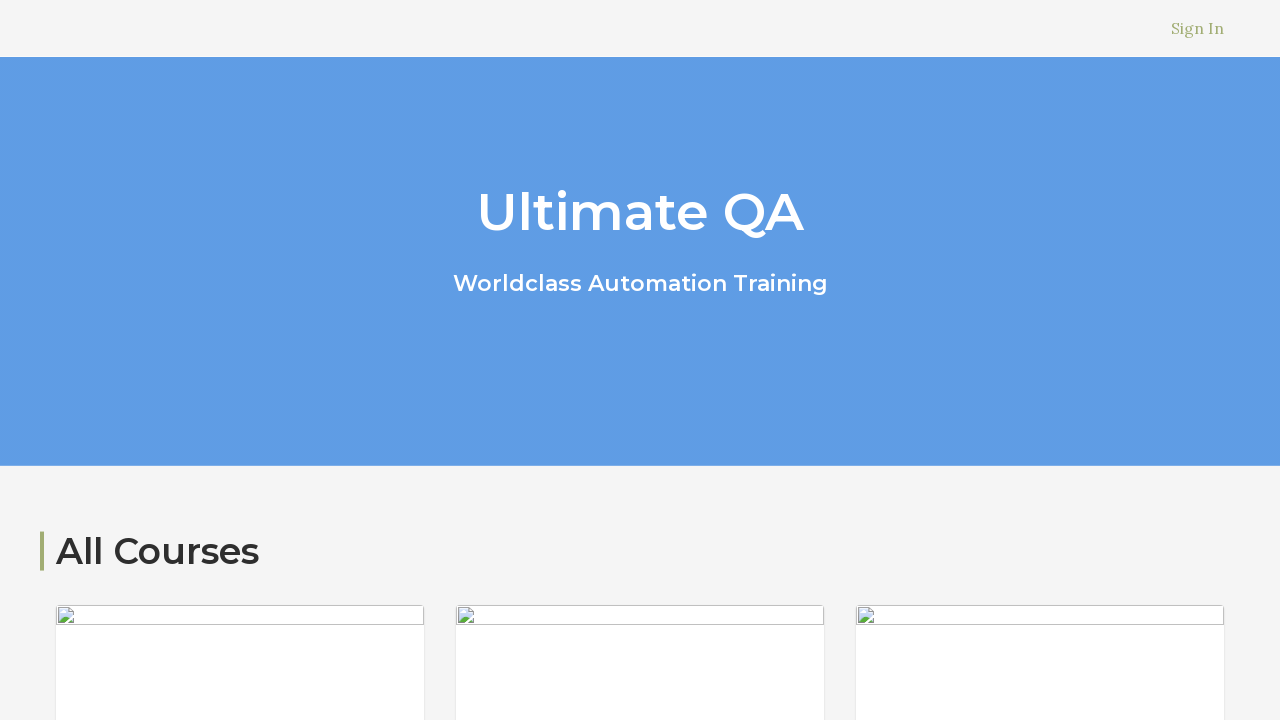

Clicked on Sign In link at (1198, 28) on a:text('Sign In')
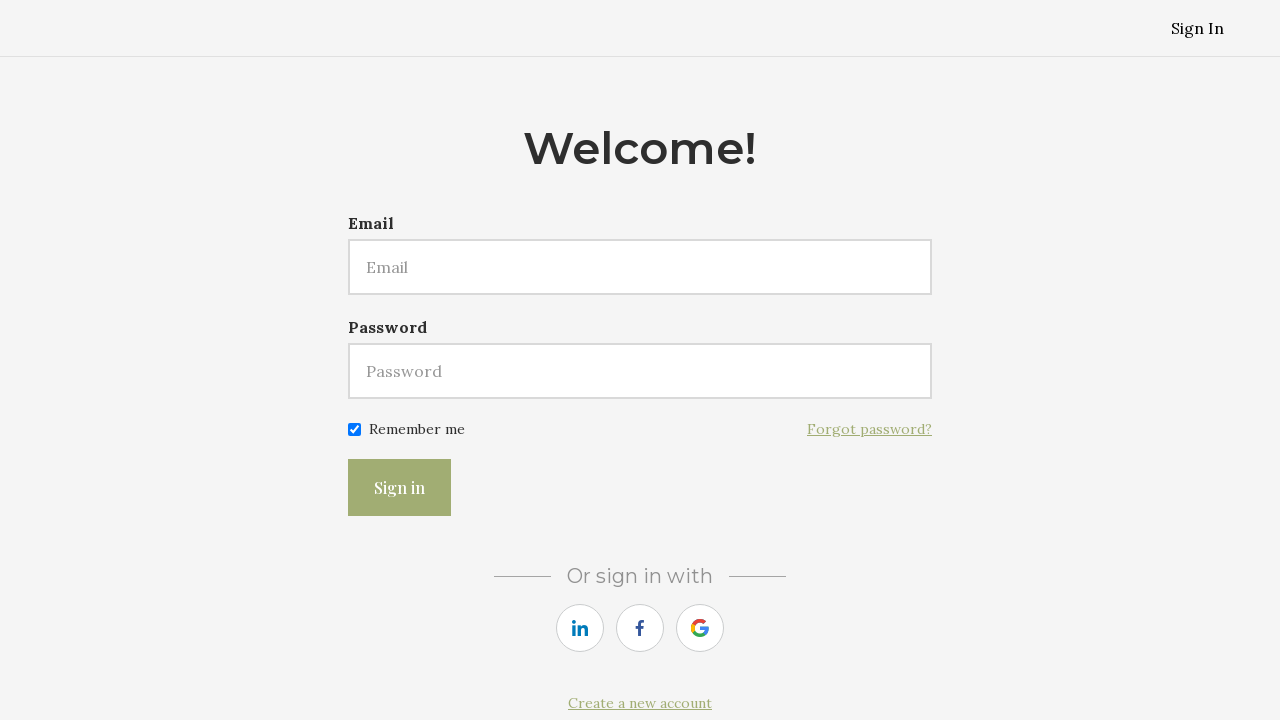

Page heading h2.page__heading loaded successfully
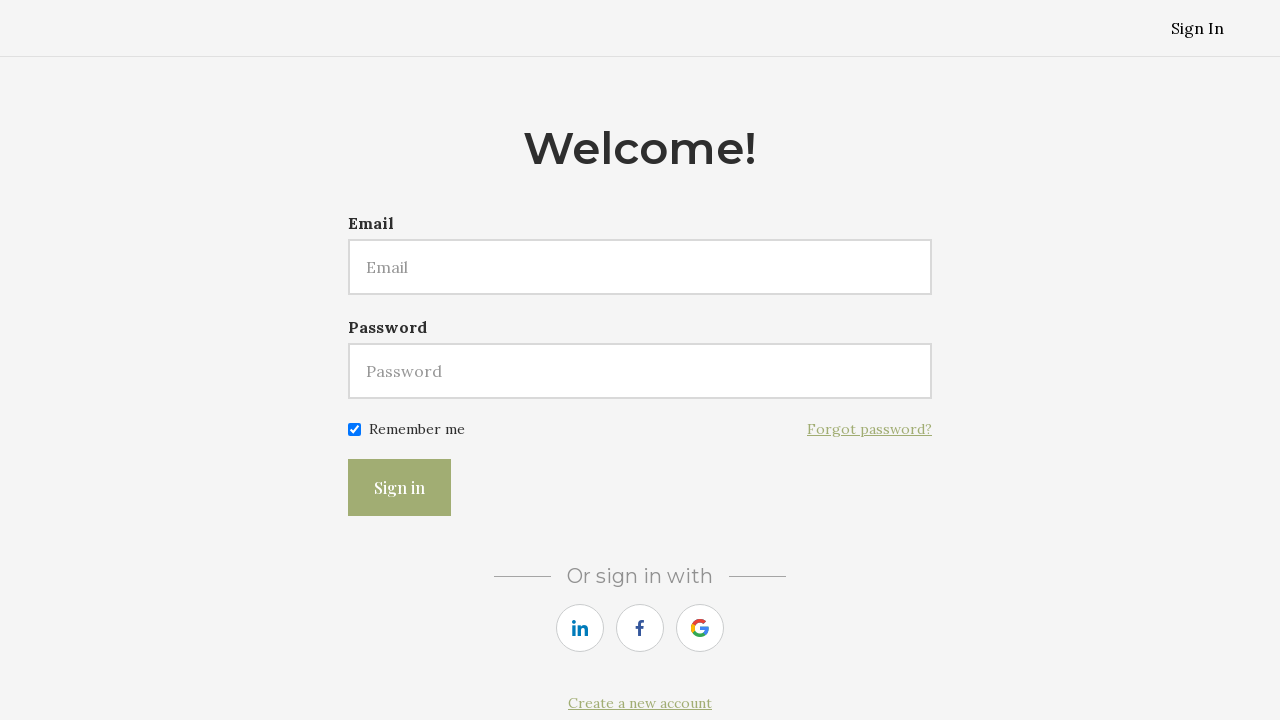

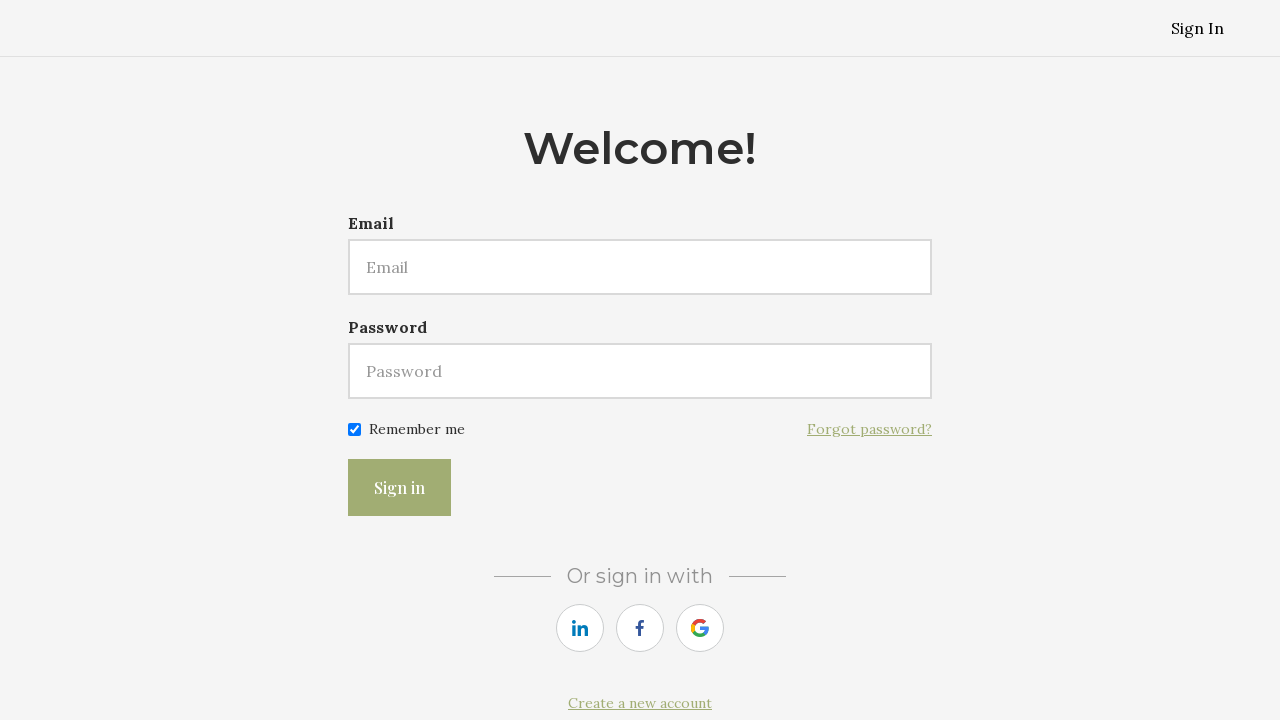